Tests alert handling by clicking on alert example links and accepting alerts

Starting URL: https://www.selenium.dev/documentation/webdriver/browser/alerts/

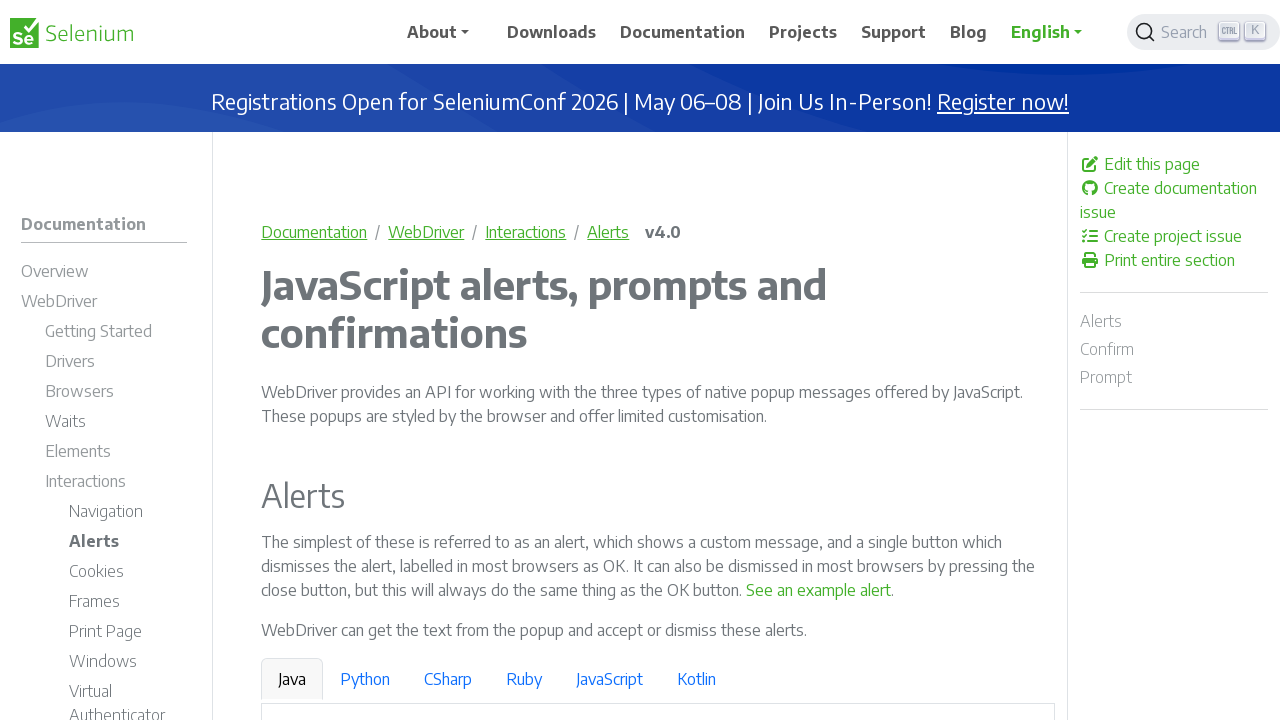

Clicked on 'See an example alert' link at (819, 590) on text=See an example alert
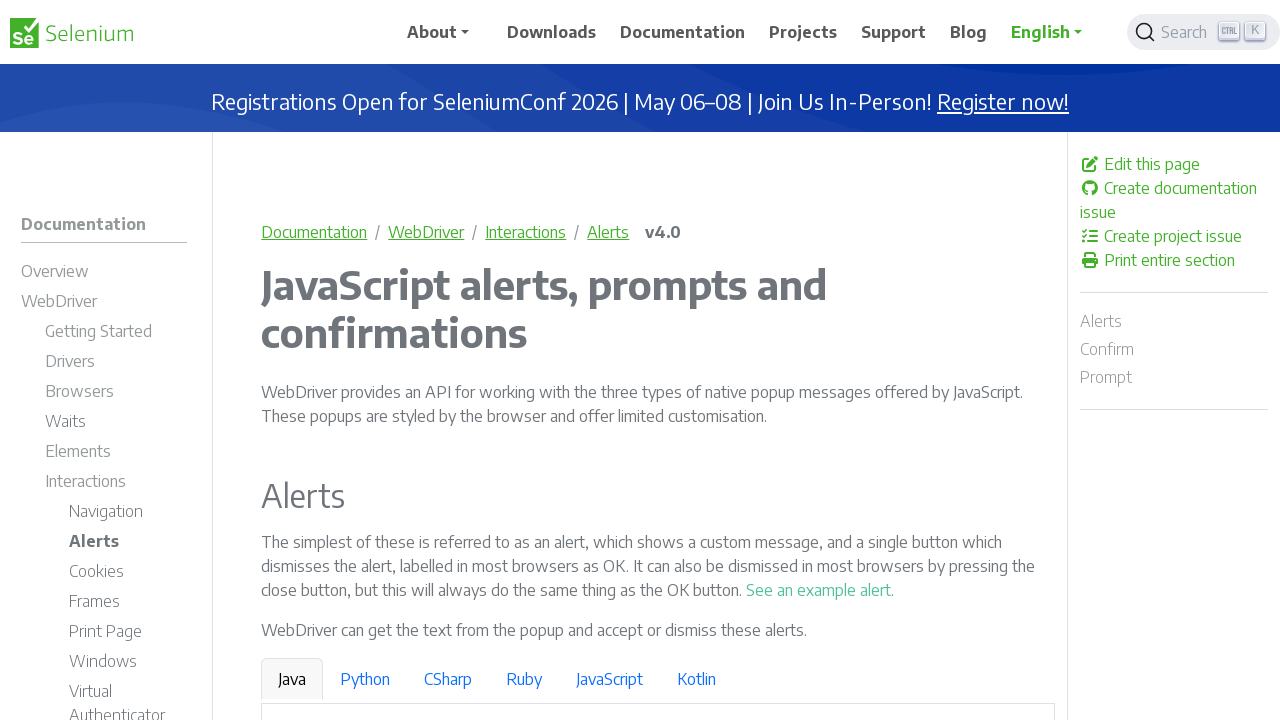

Waited 2 seconds for alert to appear
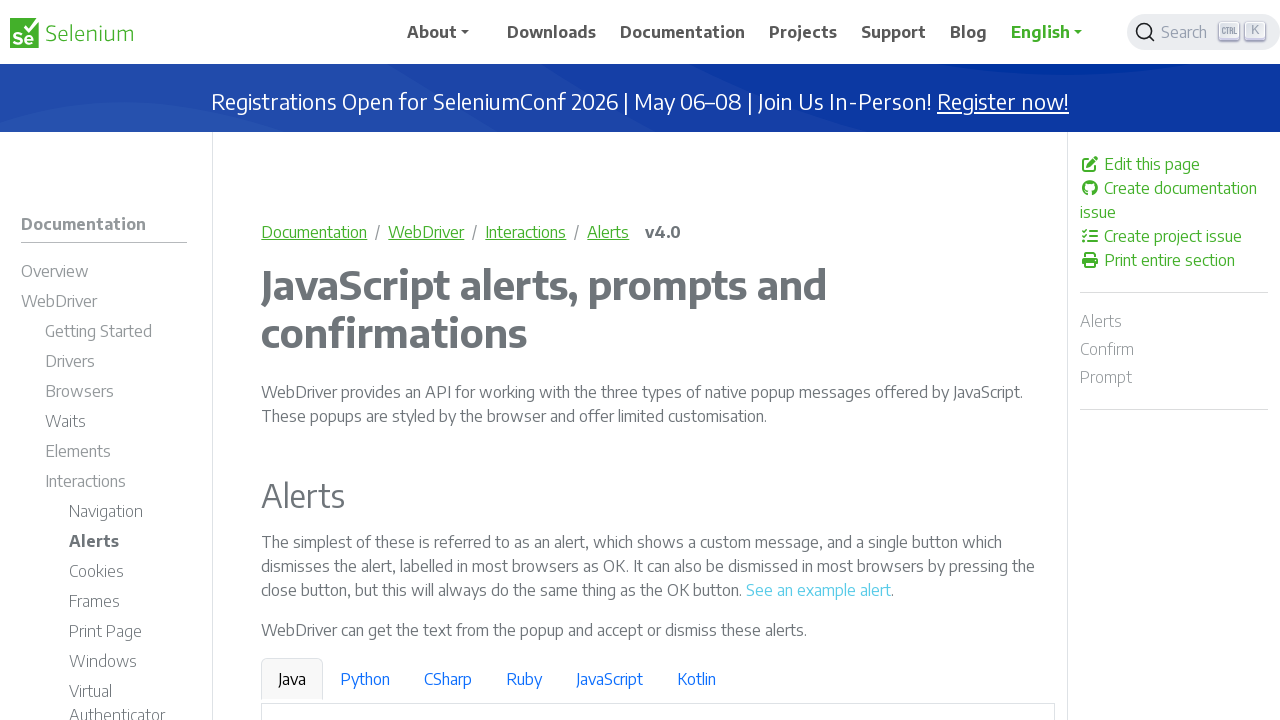

Set up dialog handler to accept alerts
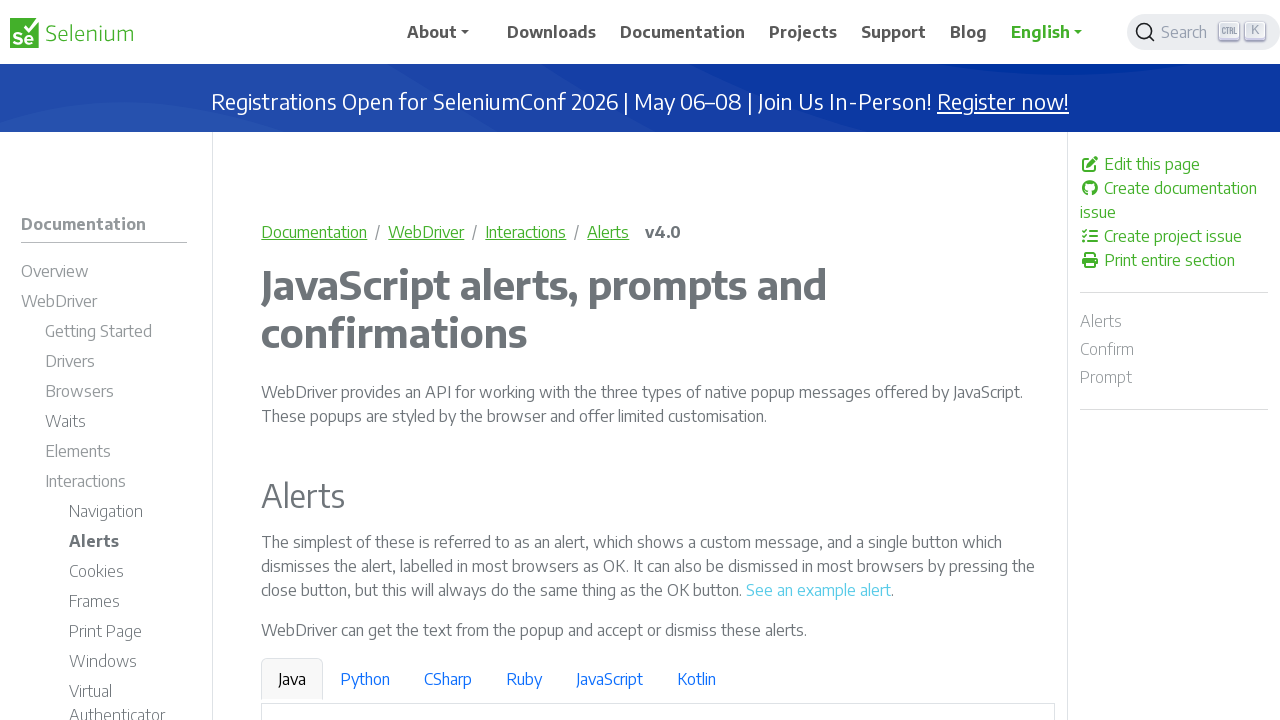

Executed JavaScript to show alert with Korean message
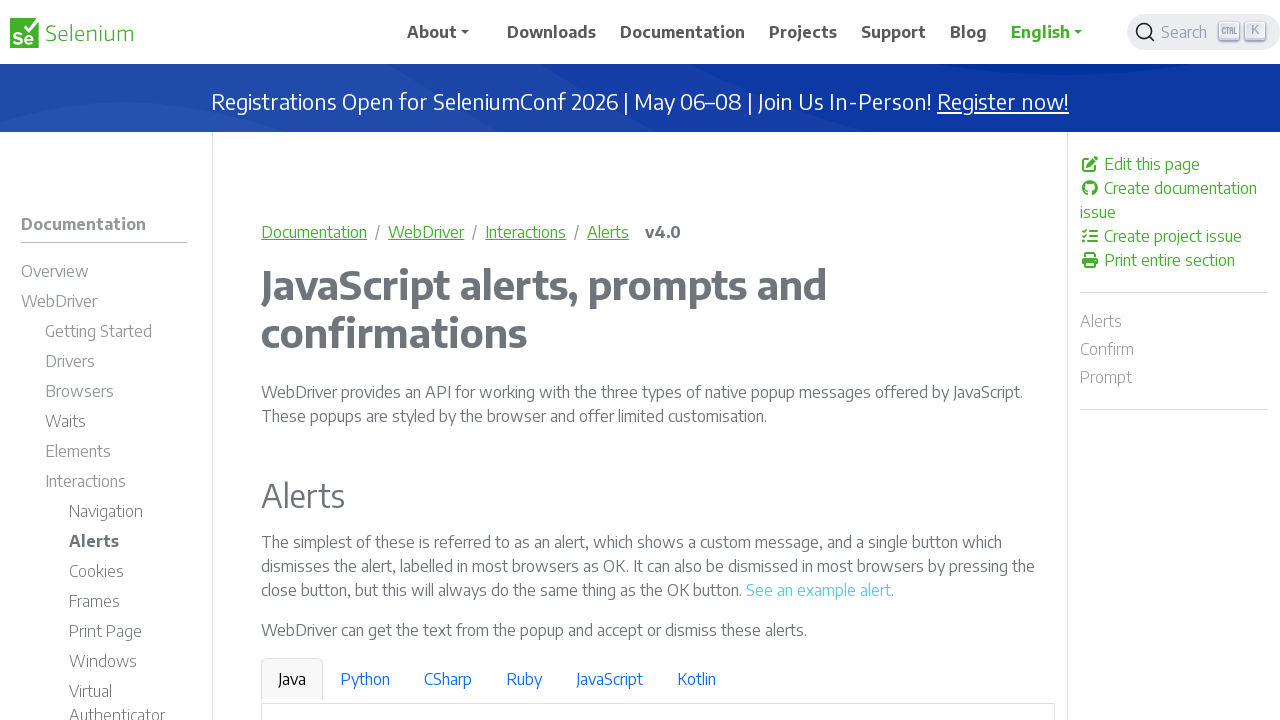

Waited 2 seconds after alert execution
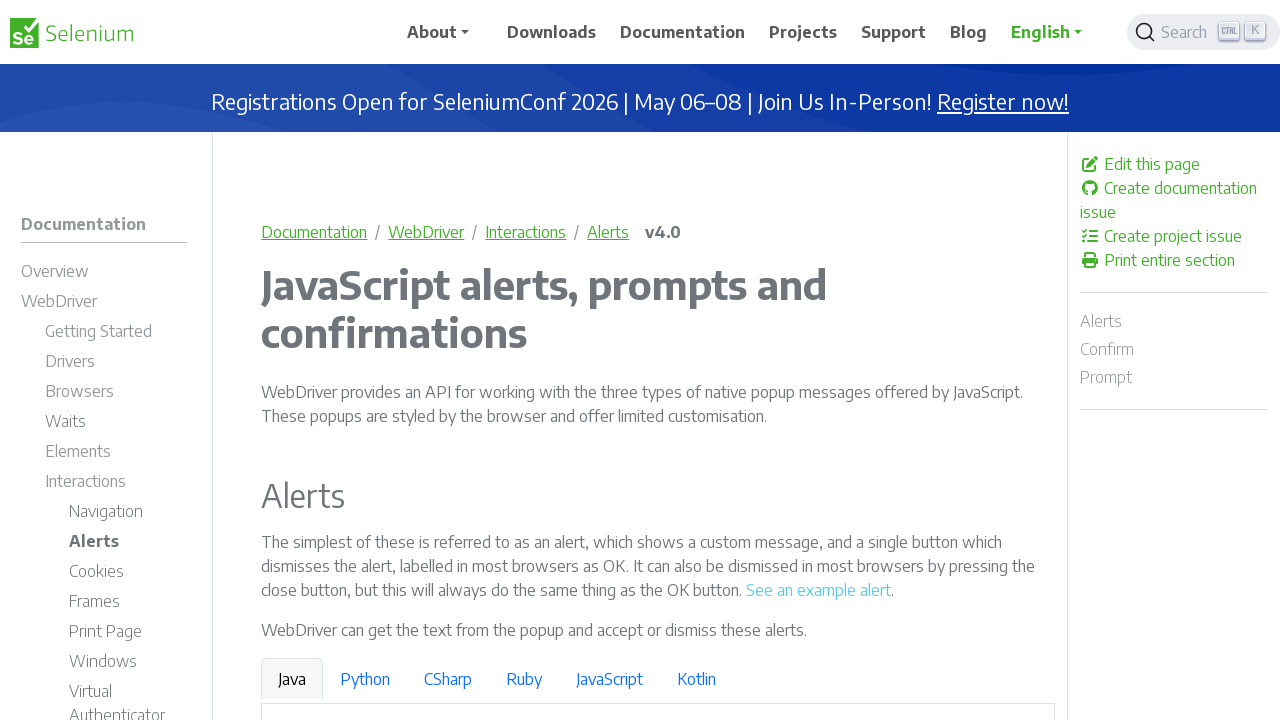

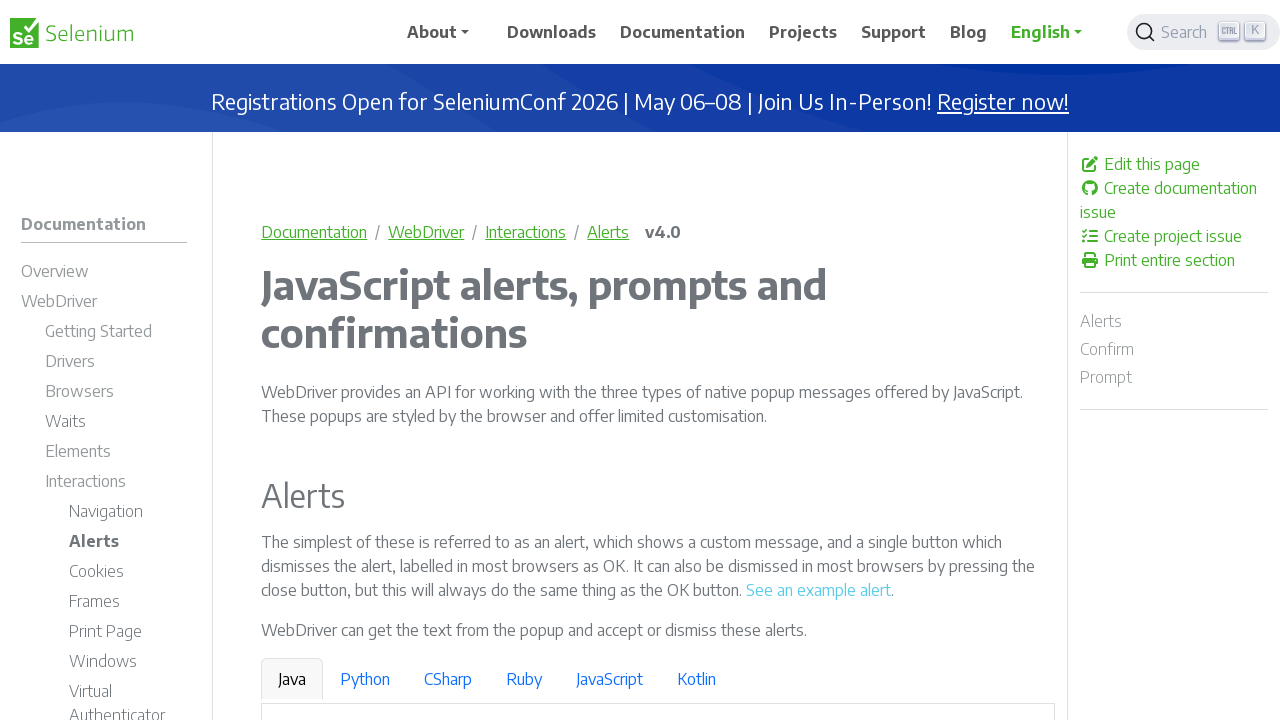